Tests that pressing the ESCAPE key displays the correct "You entered: ESCAPE" message.

Starting URL: https://the-internet.herokuapp.com/

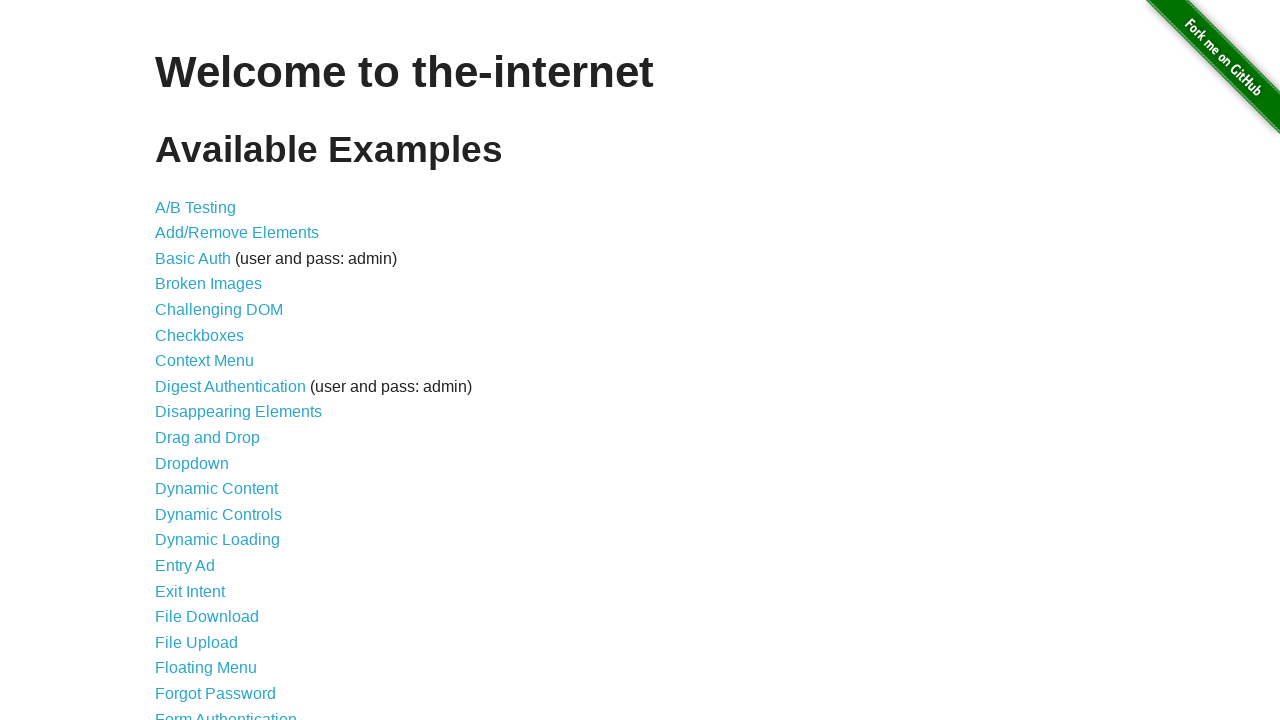

Clicked on Key Presses link from homepage at (200, 360) on a[href='/key_presses']
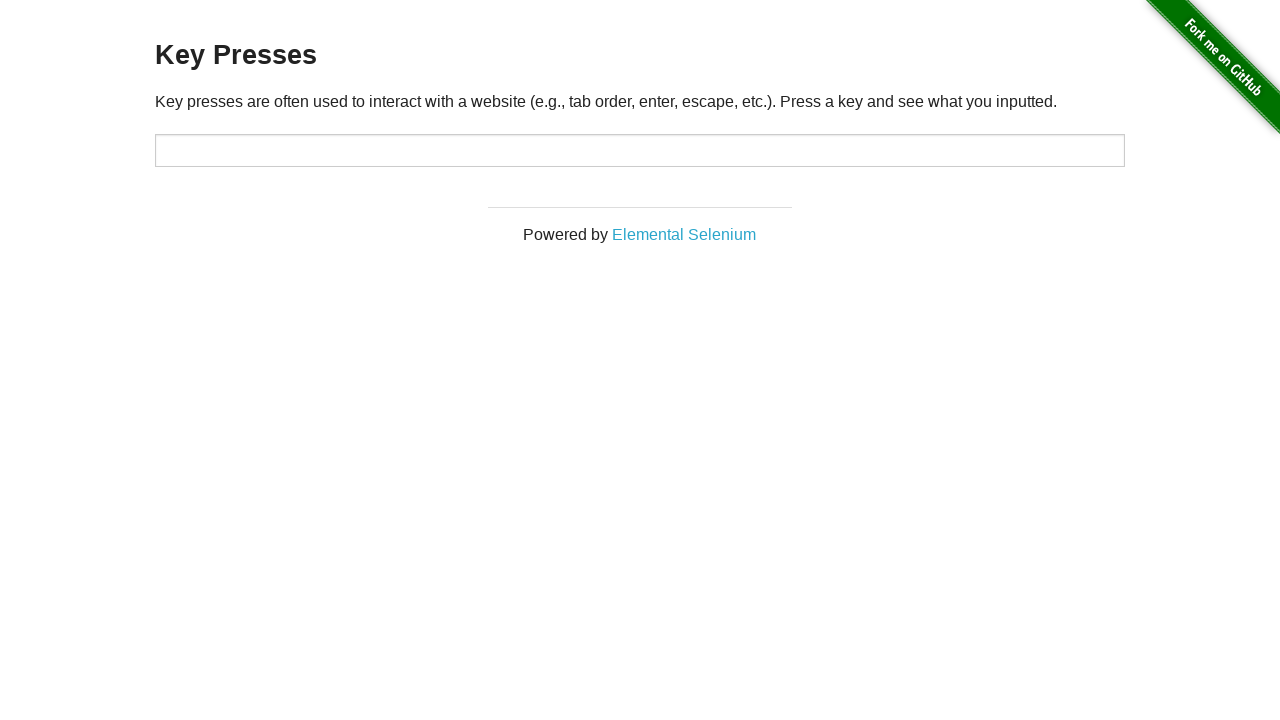

Input field loaded and is ready
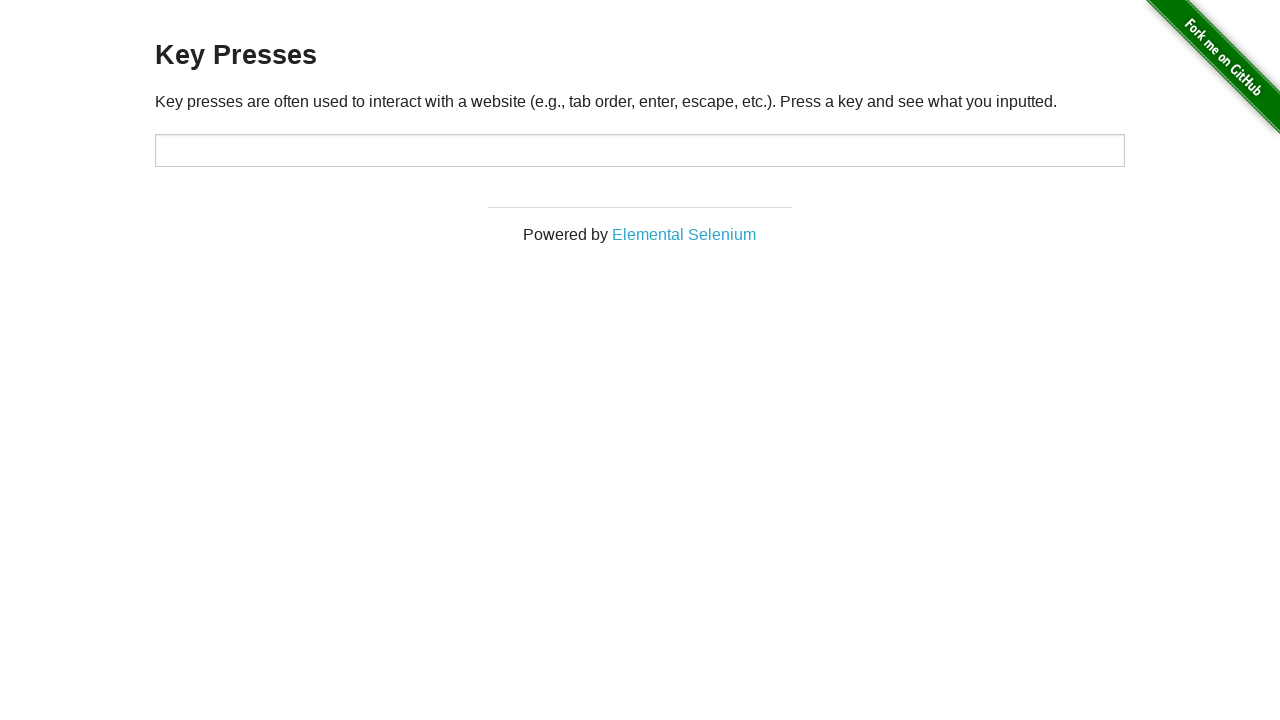

Pressed ESCAPE key in input field on input#target
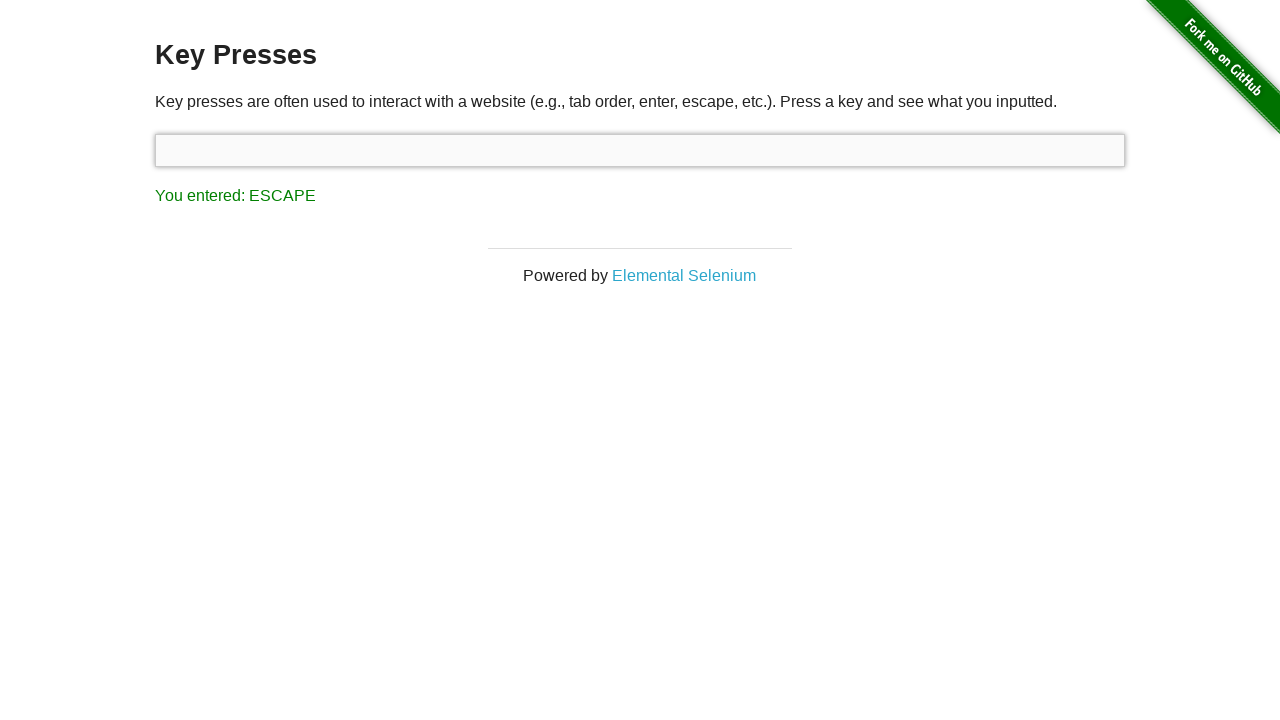

Result message appeared displaying ESCAPE key entry
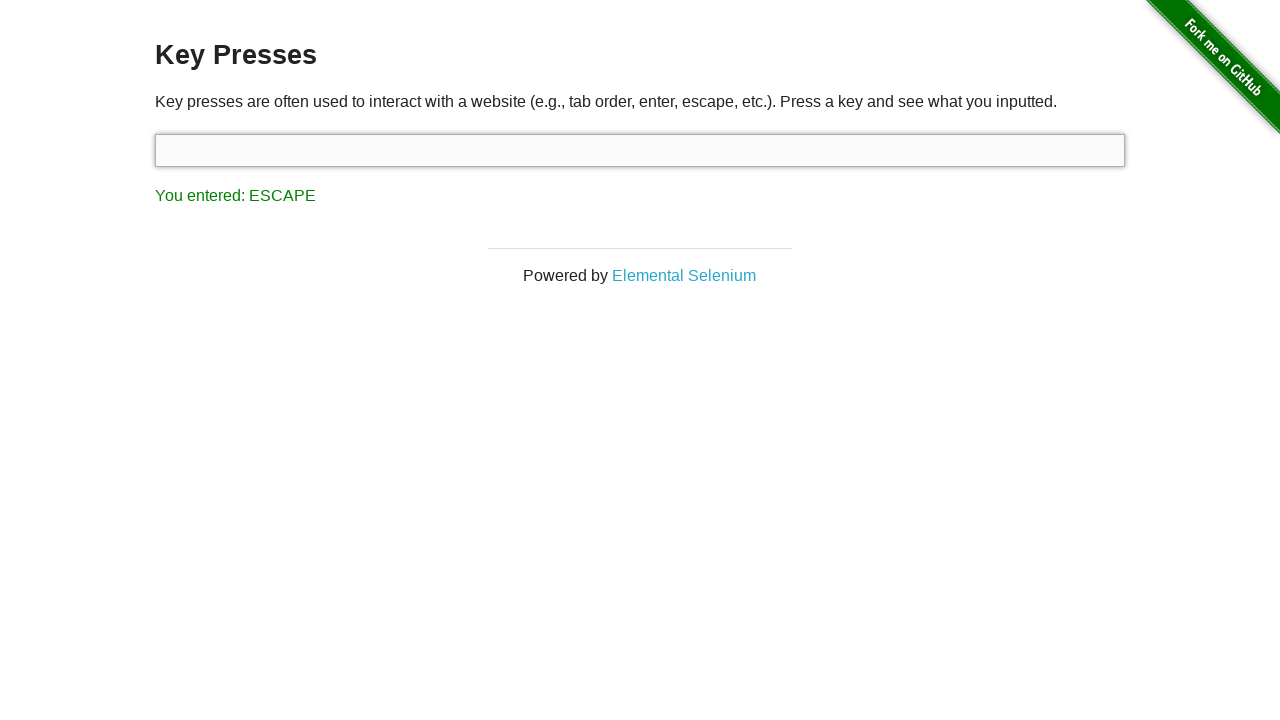

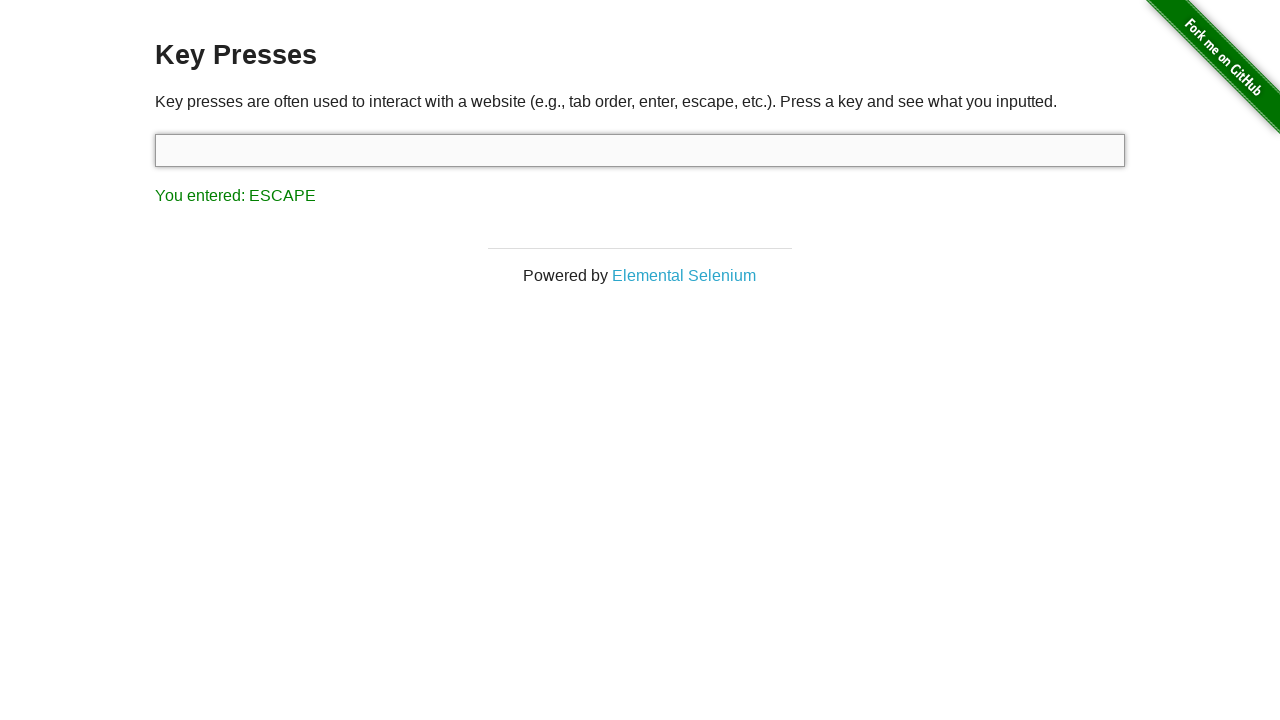